Tests dropdown selection functionality by selecting an option from a dropdown menu using its value attribute

Starting URL: https://the-internet.herokuapp.com/dropdown

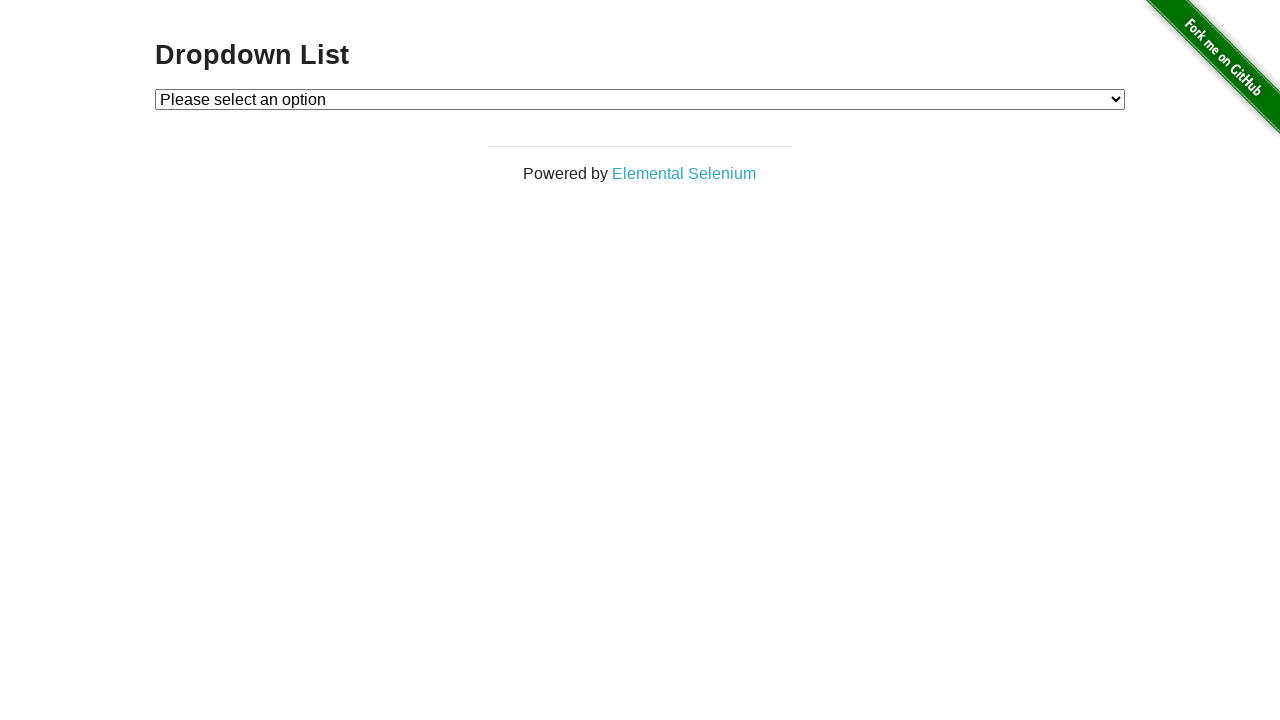

Navigated to dropdown test page
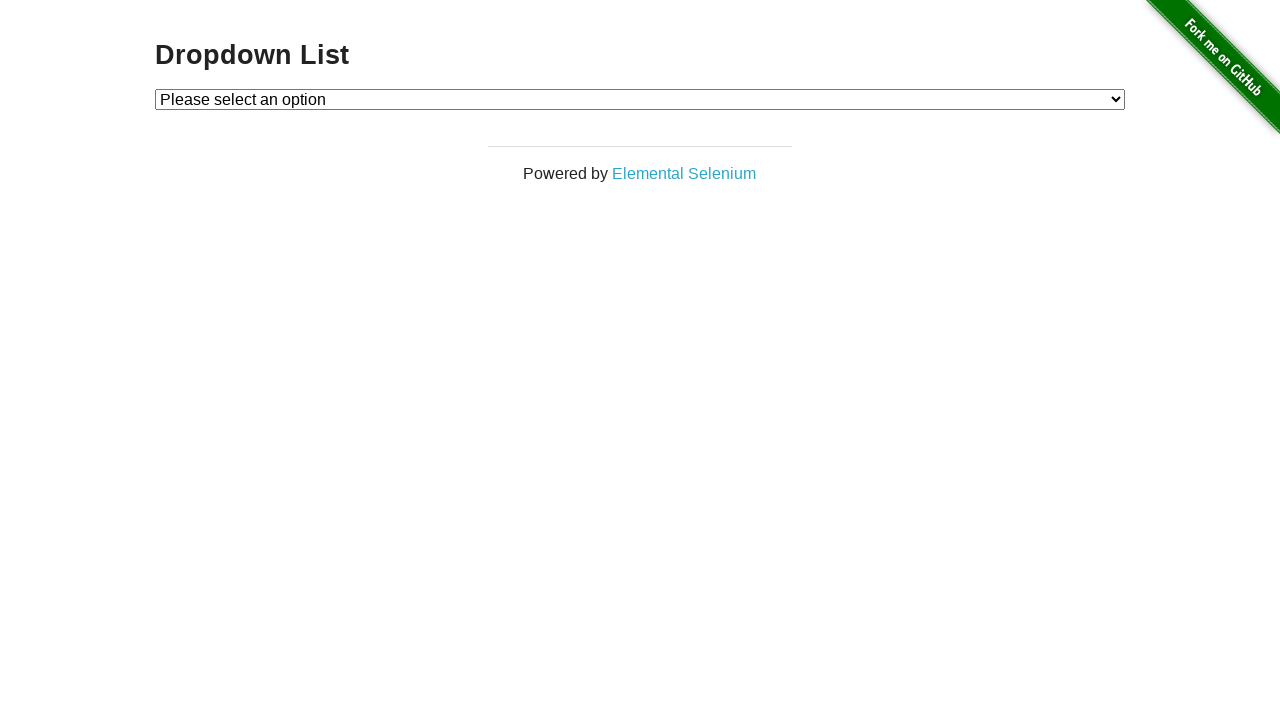

Selected option with value '1' from dropdown menu on #dropdown
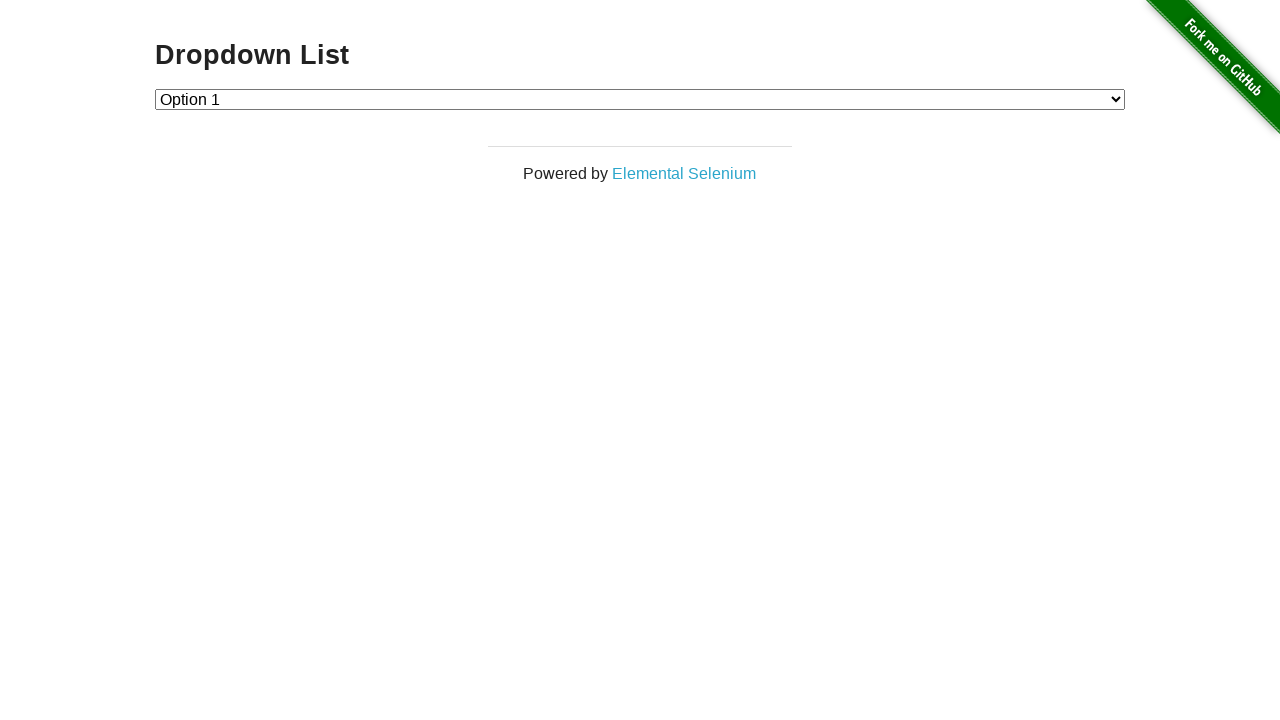

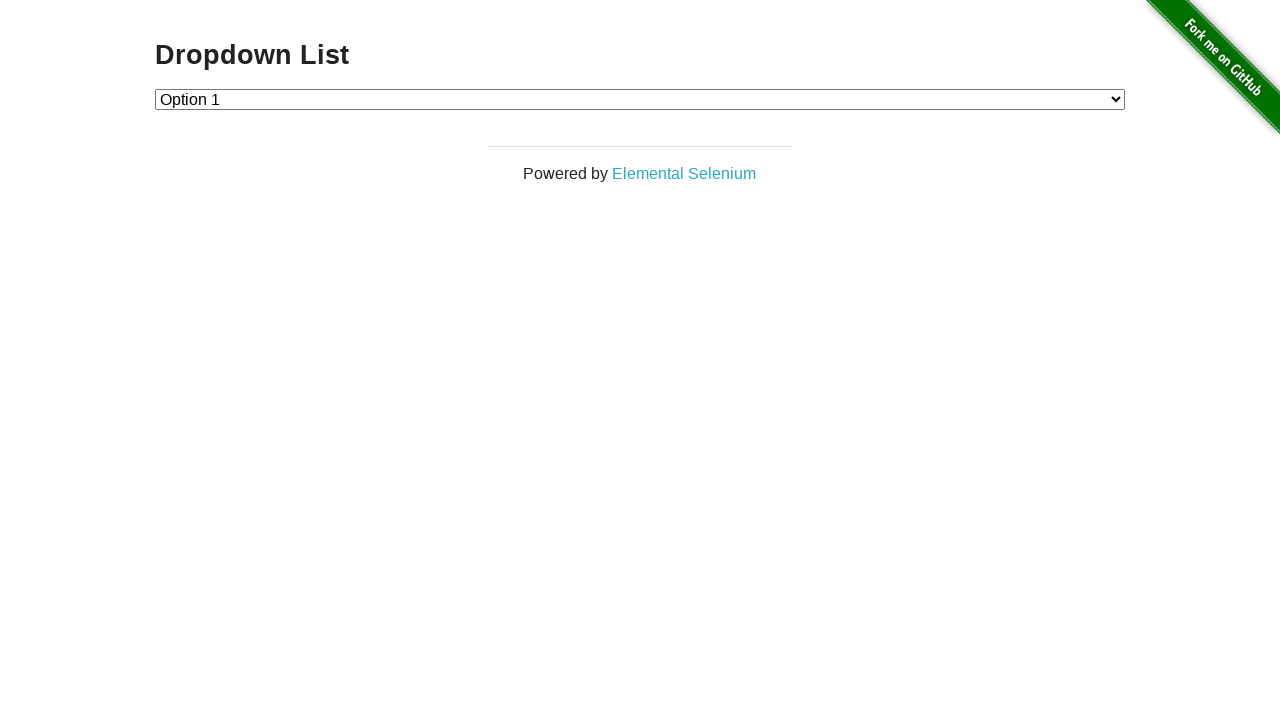